Fills out a practice form on DemoQA with personal information including name, email, gender, mobile number, hobbies, and address

Starting URL: https://demoqa.com/automation-practice-form

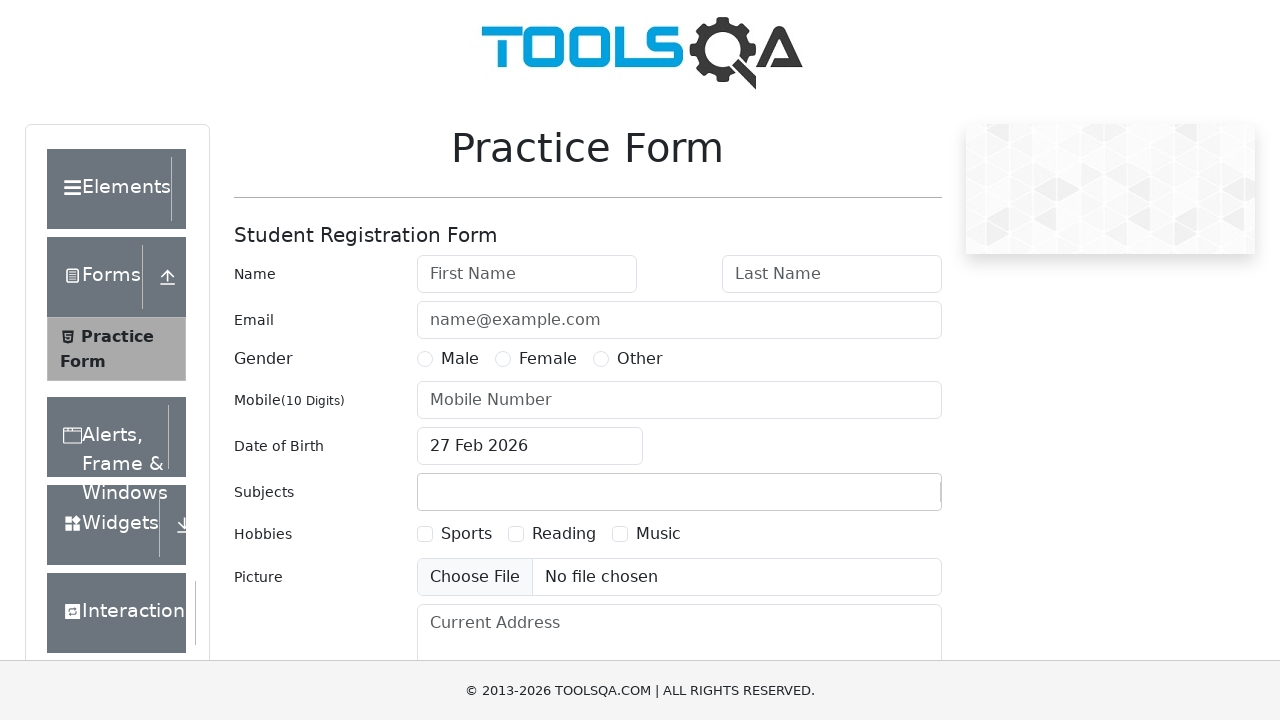

Filled first name field with 'Aidin' on #firstName
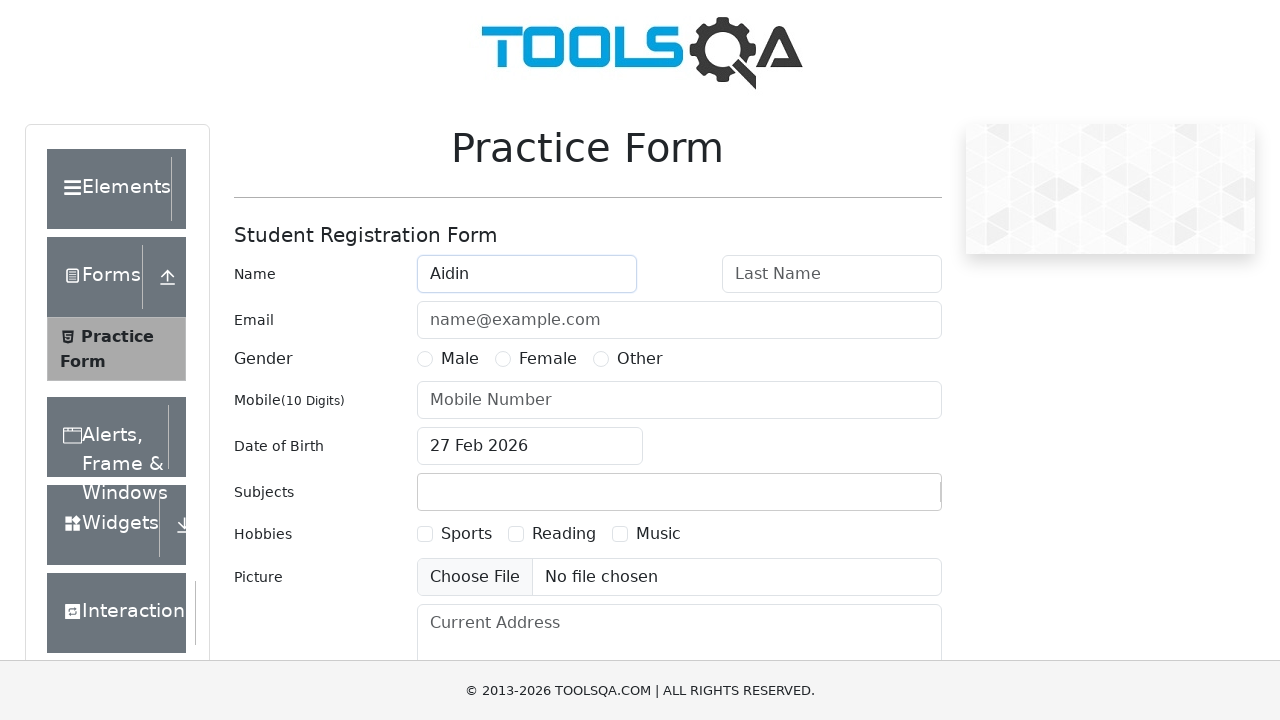

Filled last name field with 'Iskenderov' on #lastName
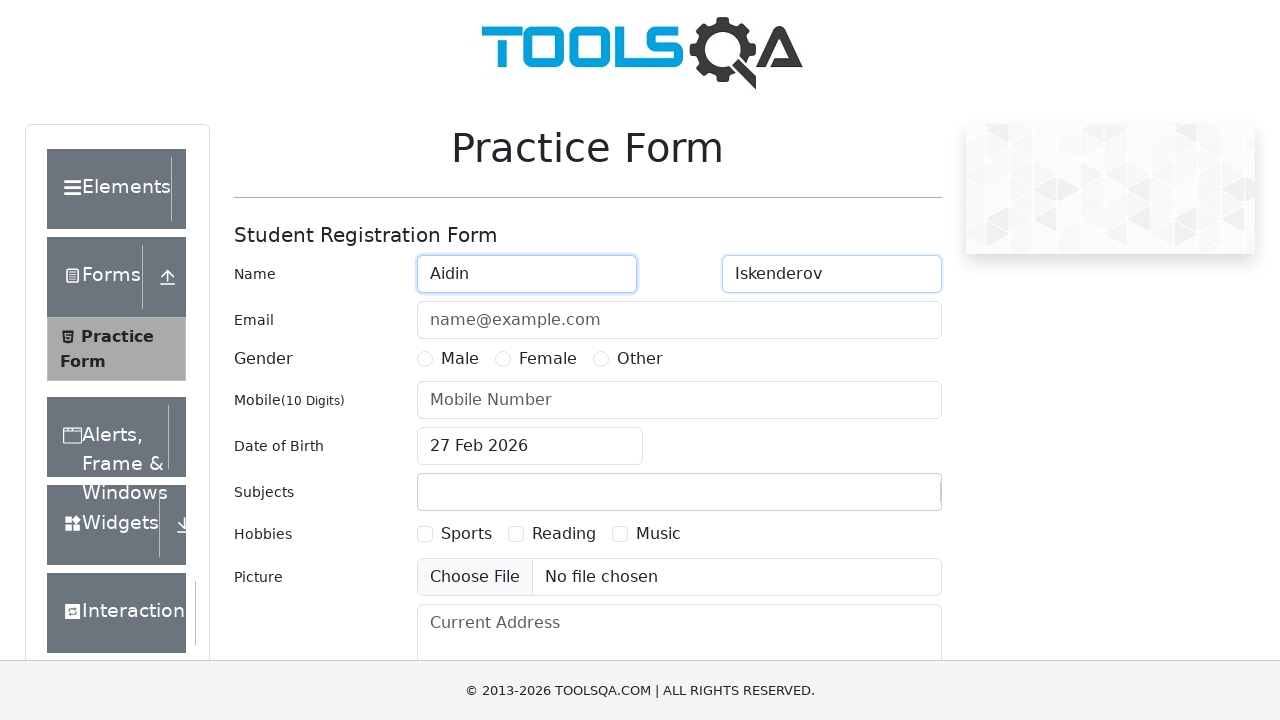

Filled email field with 'aidin@gmail.com' on #userEmail
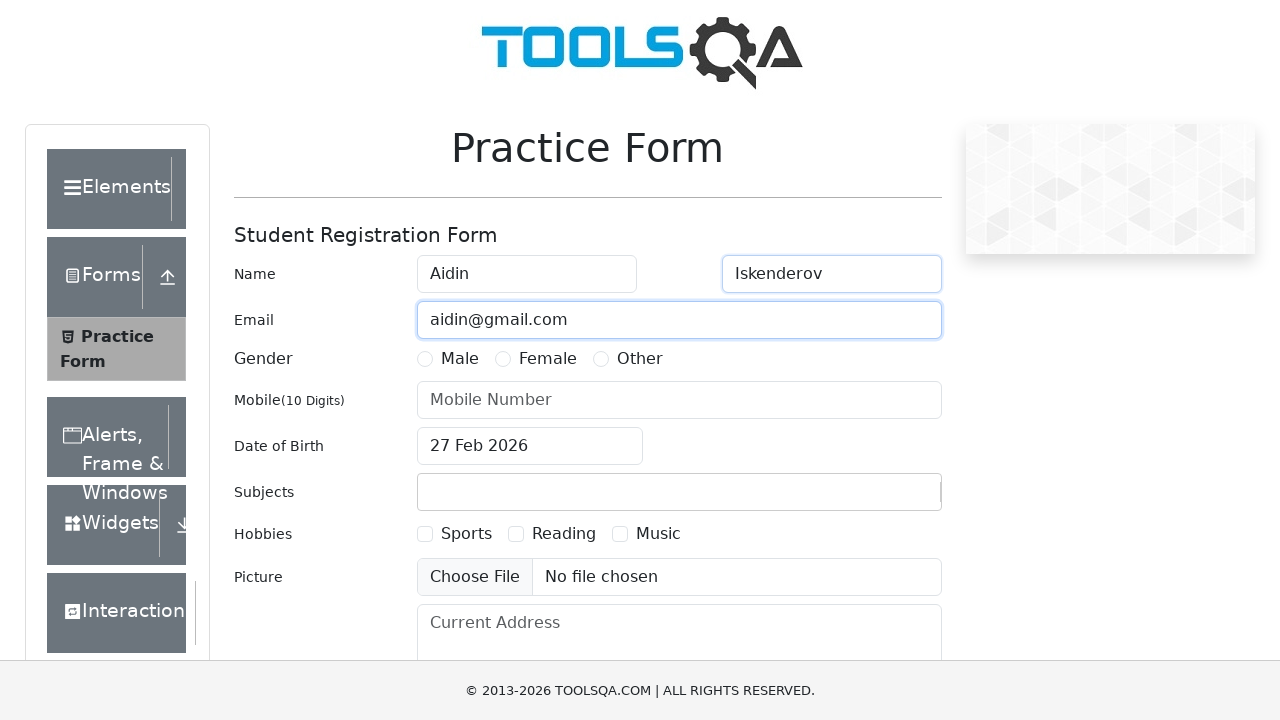

Selected 'Other' gender option at (640, 359) on label[for='gender-radio-3']
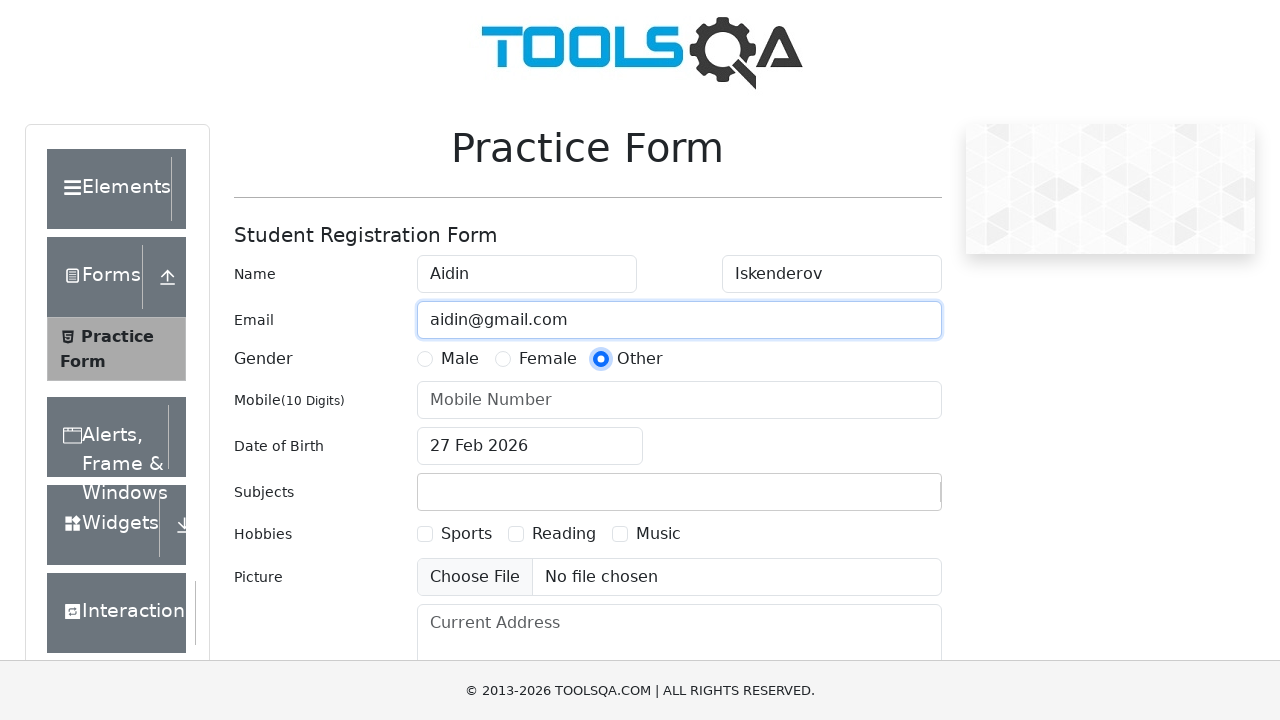

Filled mobile number field with '0772342576' on #userNumber
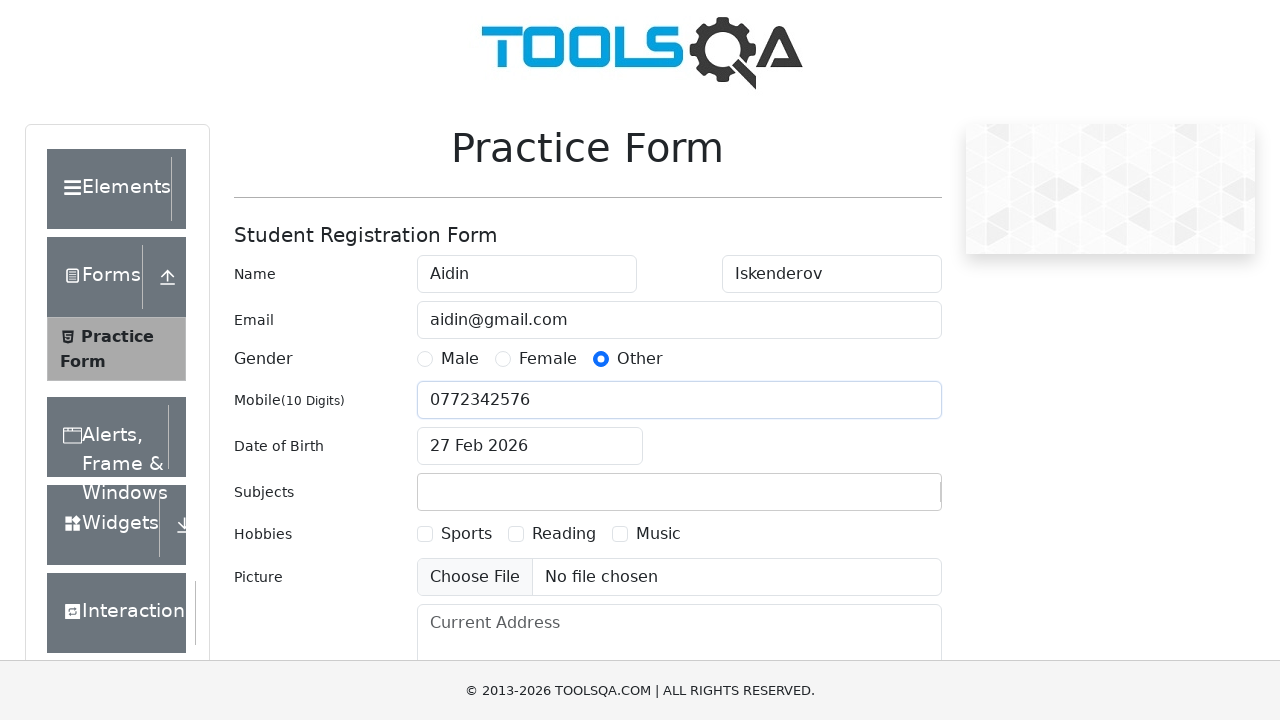

Selected 'Sports' hobby checkbox at (466, 534) on label[for='hobbies-checkbox-1']
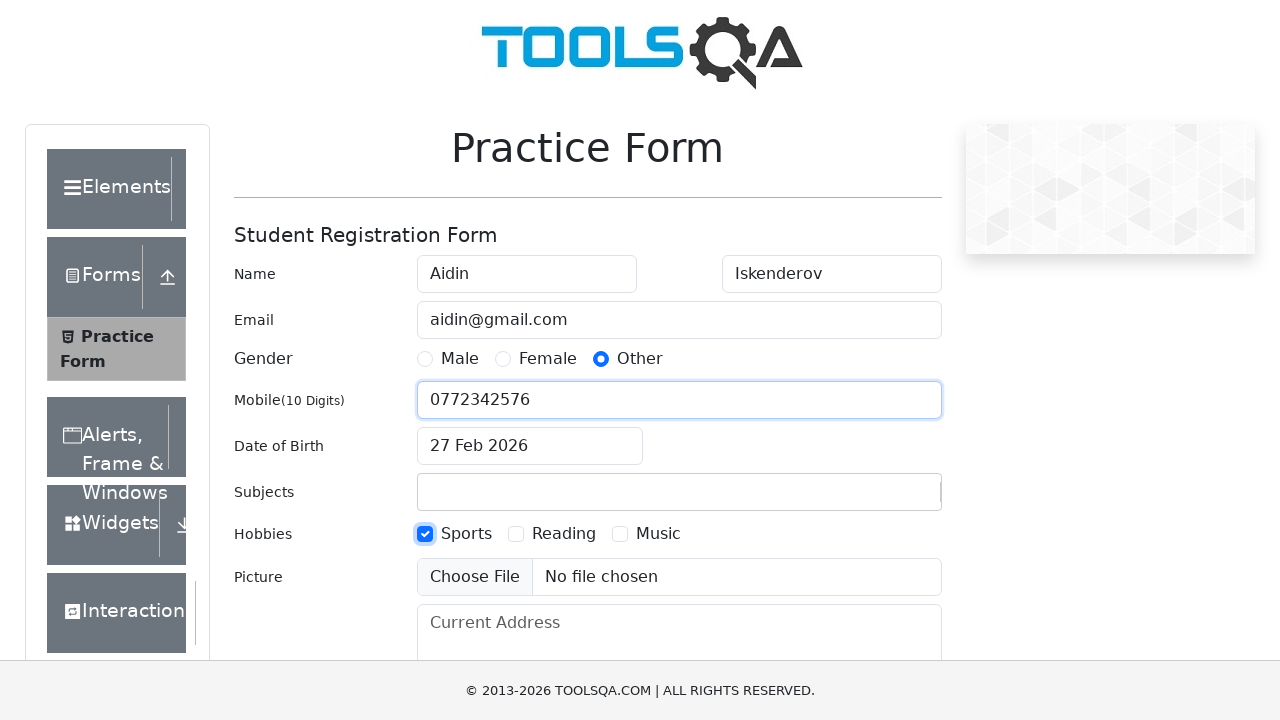

Filled current address field with 'Mederova 8/1' on #currentAddress
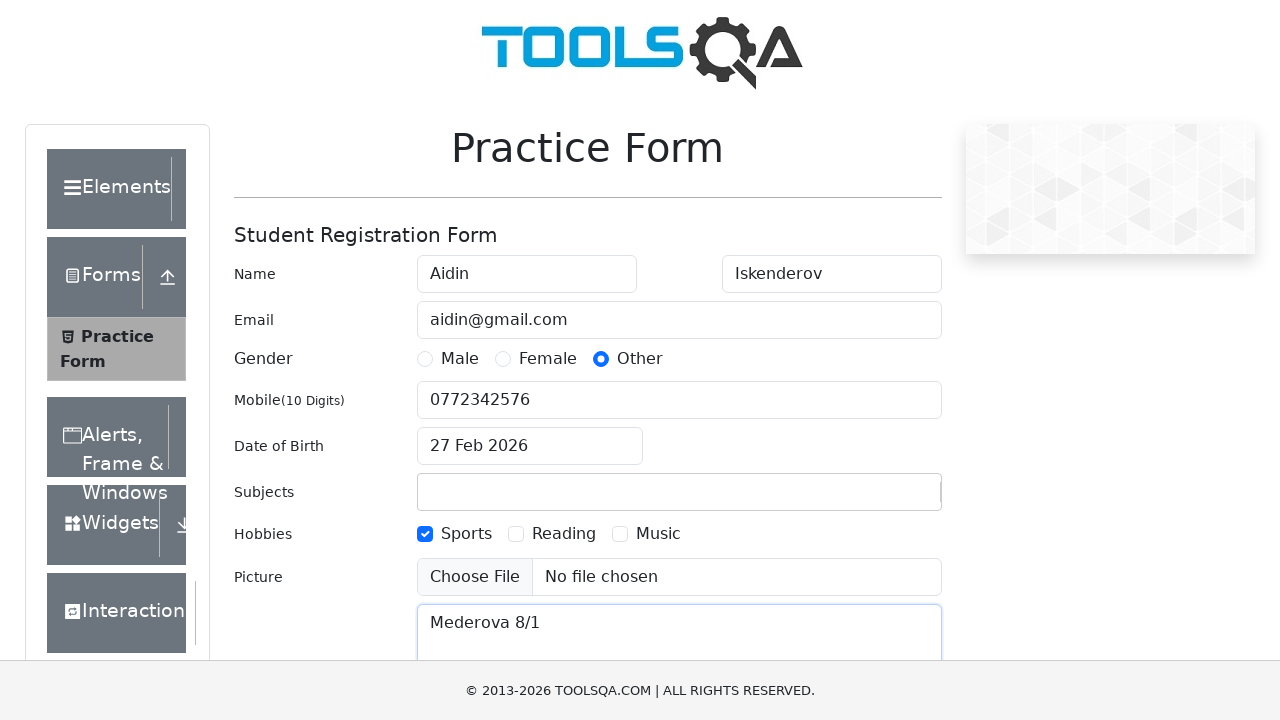

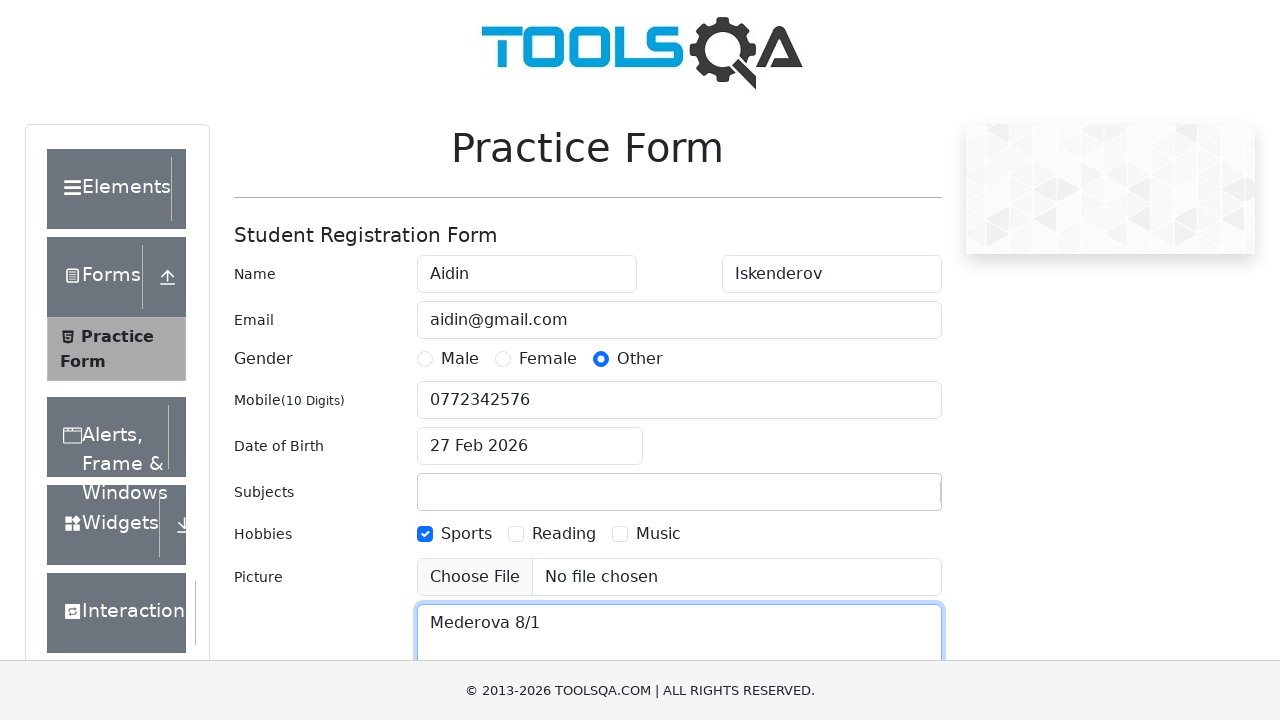